Tests checkbox and passenger dropdown functionality by selecting a senior citizen discount checkbox, opening the passenger info dropdown, incrementing the adult count 4 times, and closing the dropdown.

Starting URL: https://rahulshettyacademy.com/dropdownsPractise/

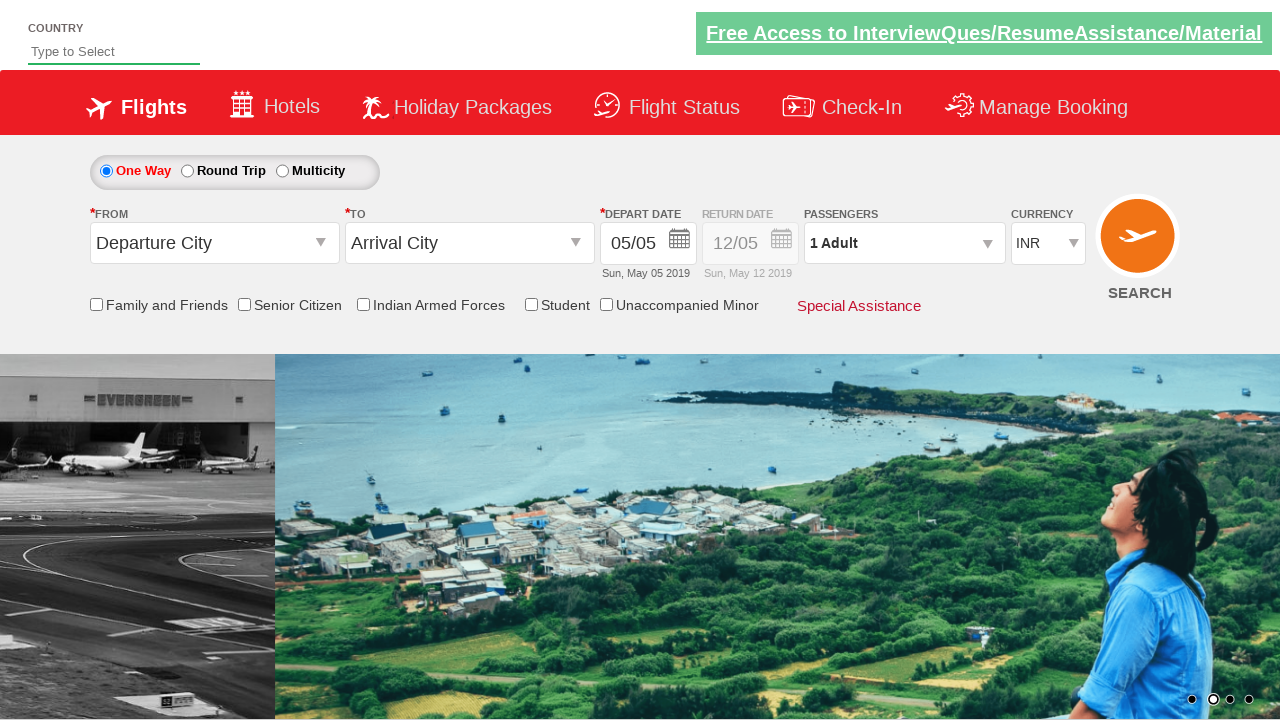

Clicked Senior Citizen Discount checkbox at (244, 304) on input[id*='SeniorCitizenDiscount']
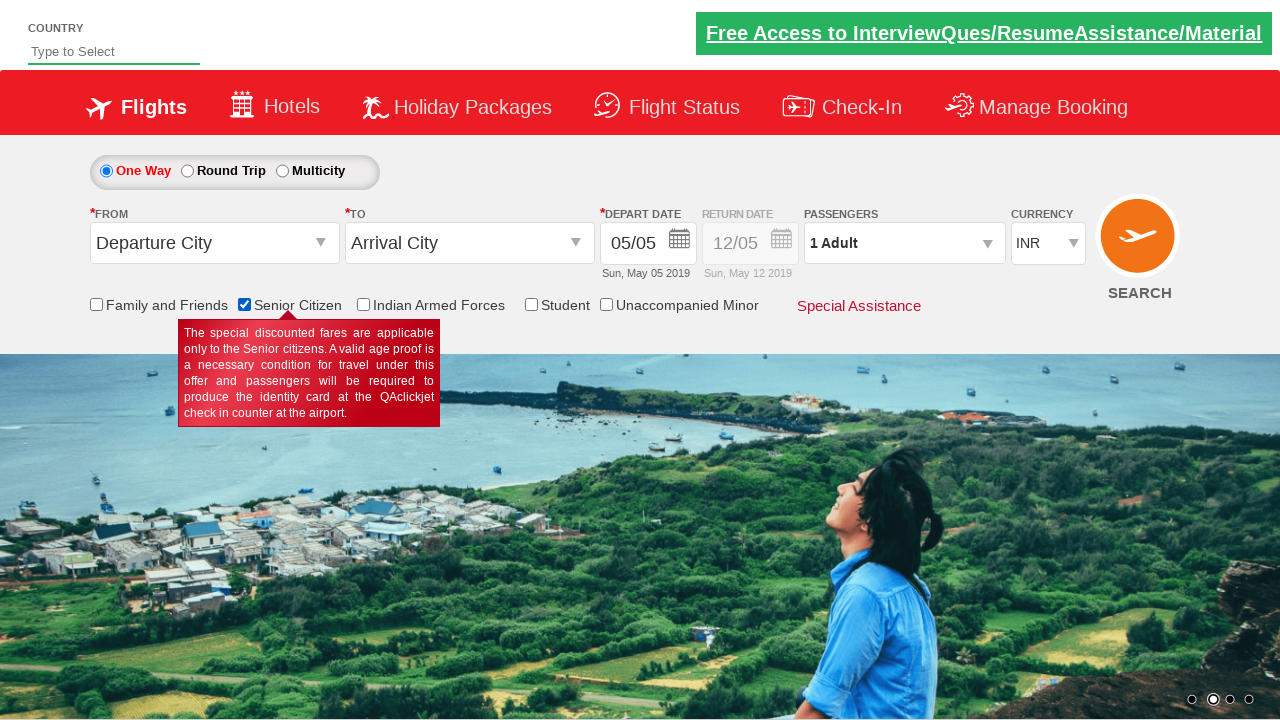

Verified Senior Citizen Discount checkbox is selected
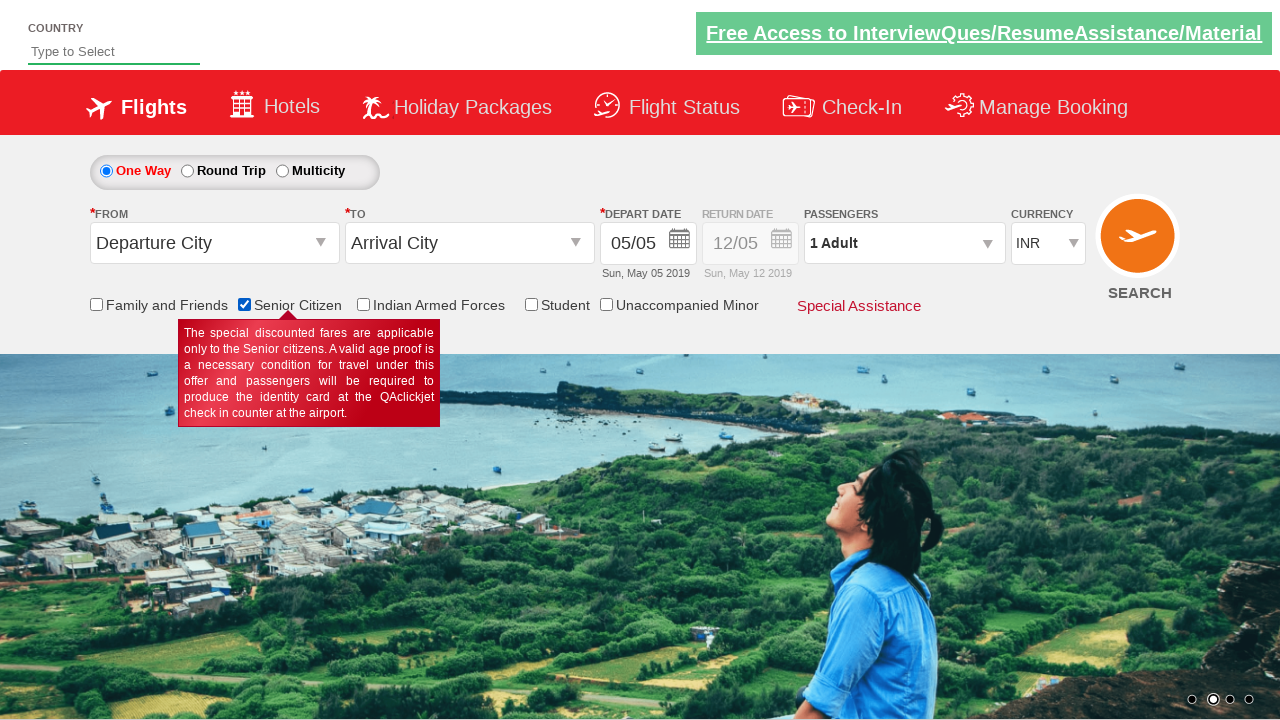

Clicked to open passenger info dropdown at (904, 243) on #divpaxinfo
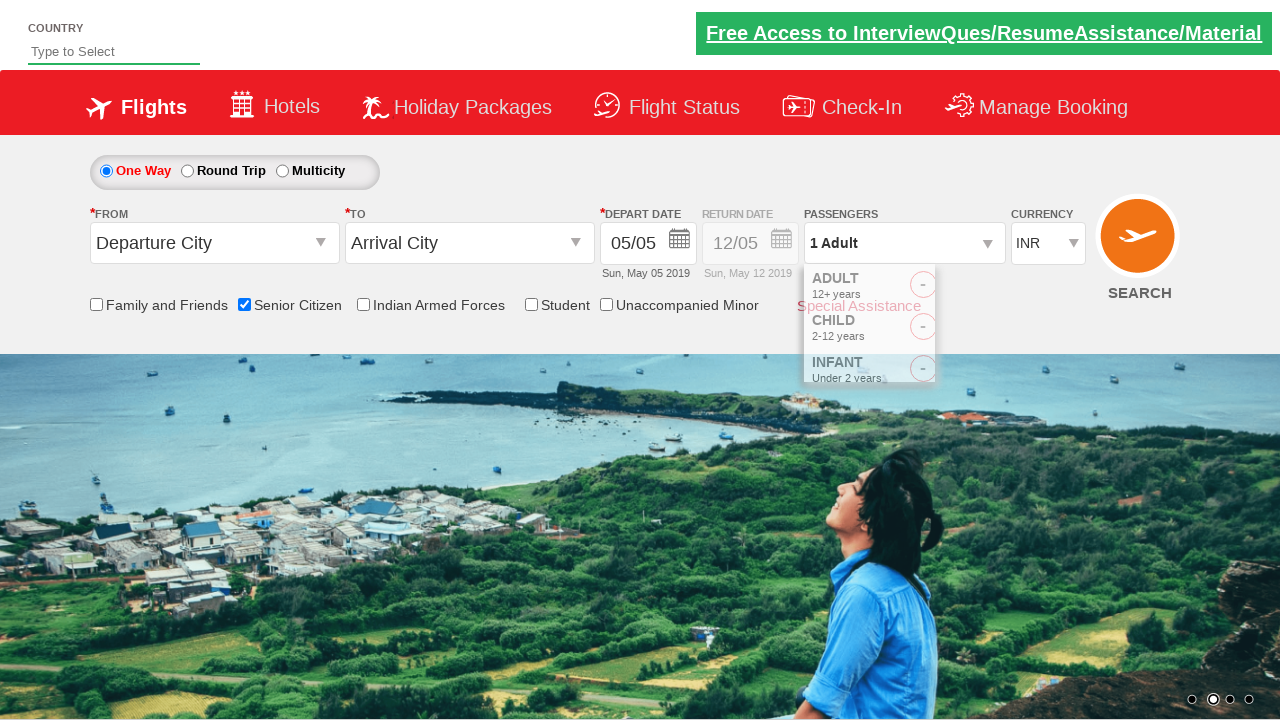

Waited 2 seconds for dropdown to become visible
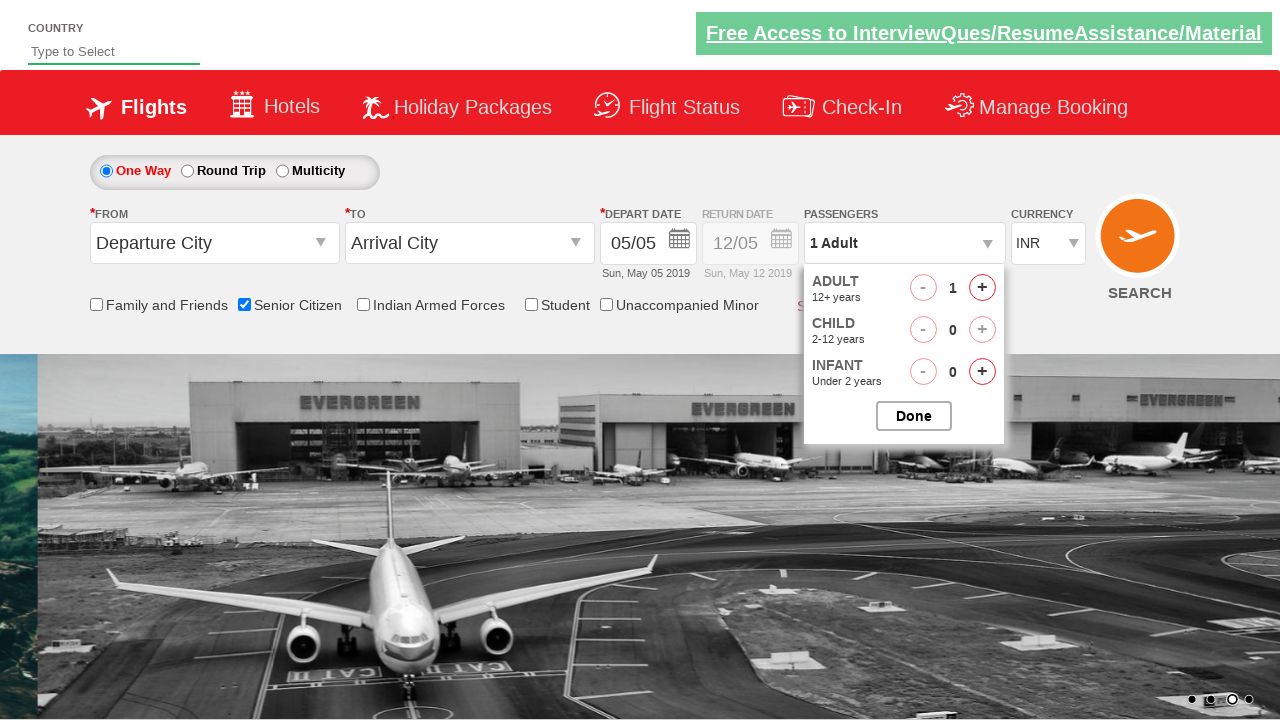

Incremented adult count (iteration 1 of 4) at (982, 288) on #hrefIncAdt
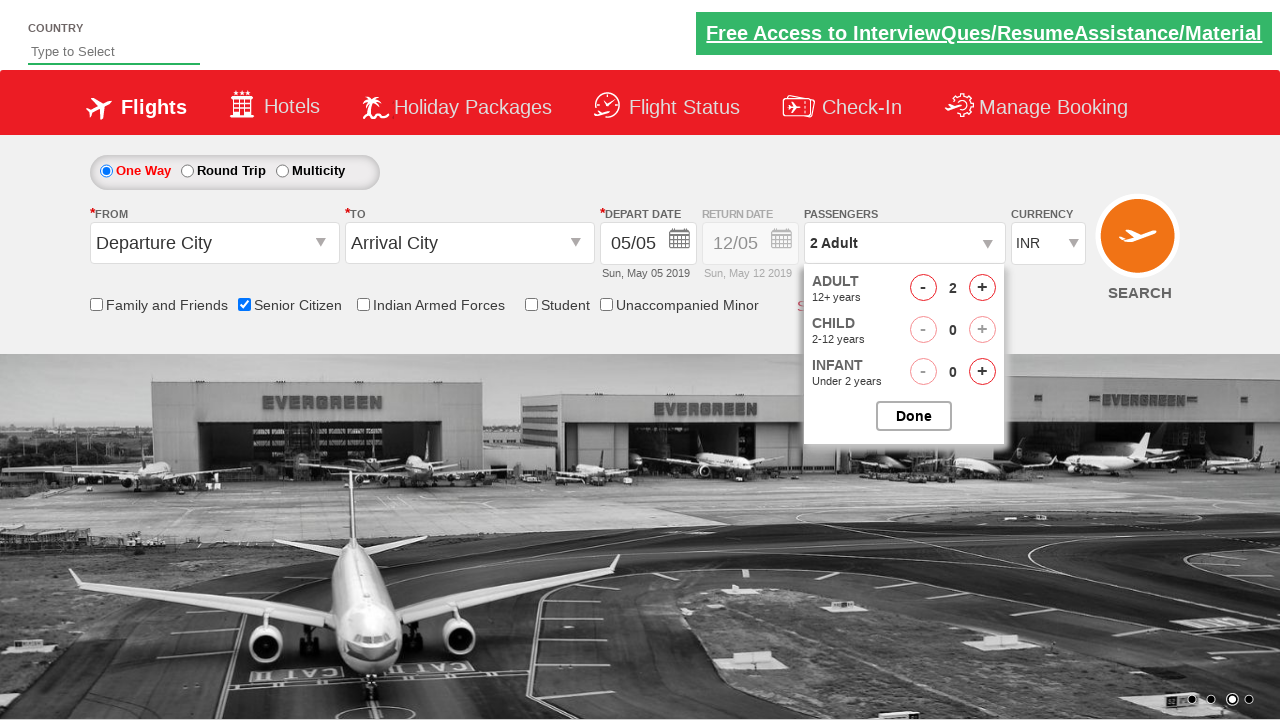

Incremented adult count (iteration 2 of 4) at (982, 288) on #hrefIncAdt
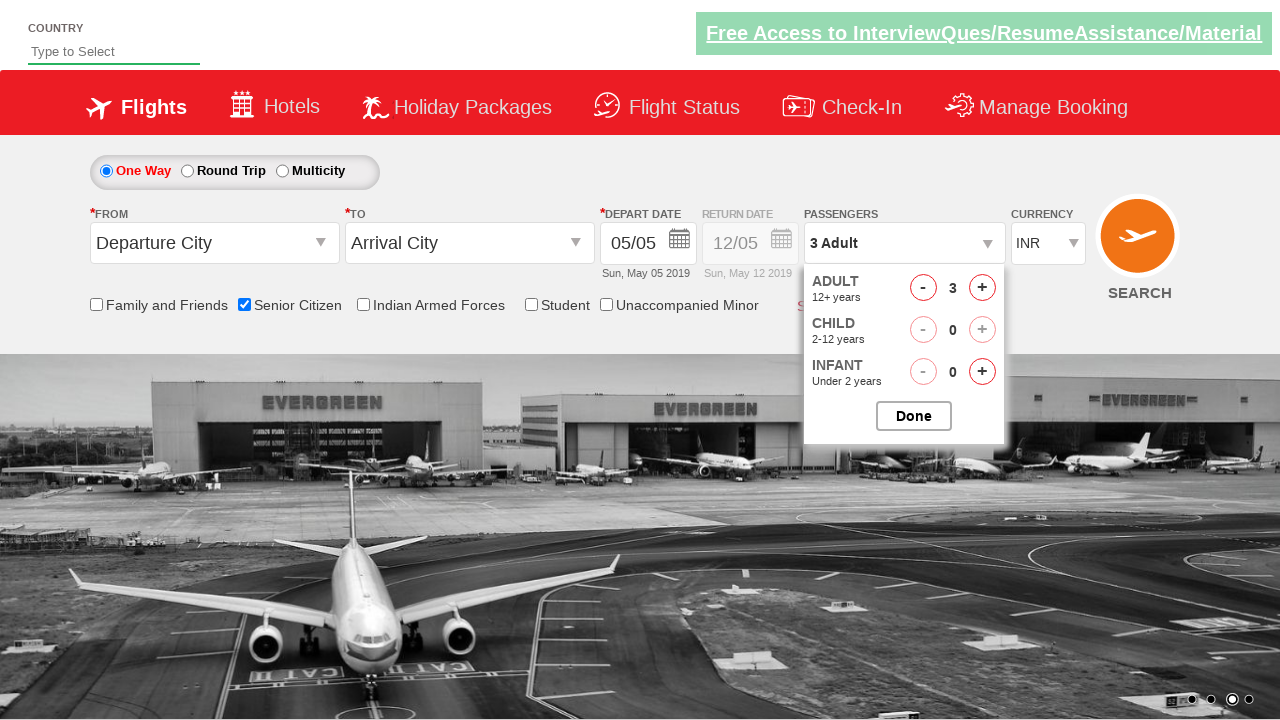

Incremented adult count (iteration 3 of 4) at (982, 288) on #hrefIncAdt
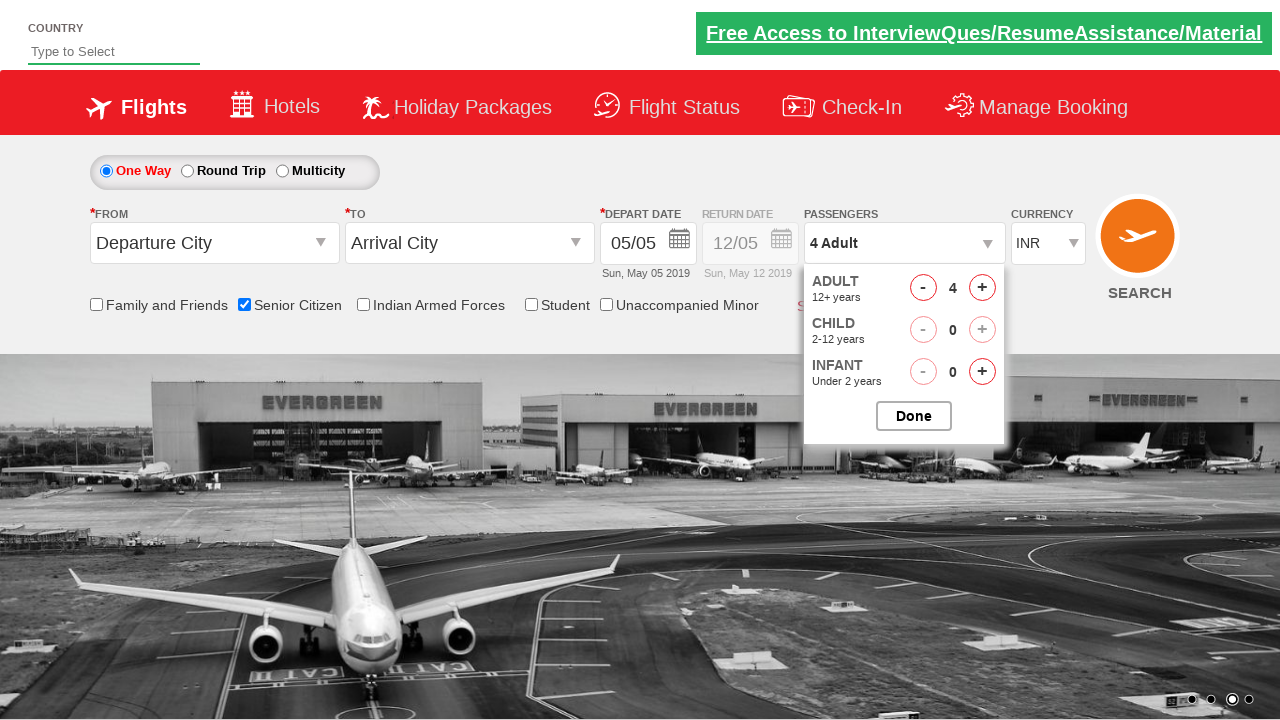

Incremented adult count (iteration 4 of 4) at (982, 288) on #hrefIncAdt
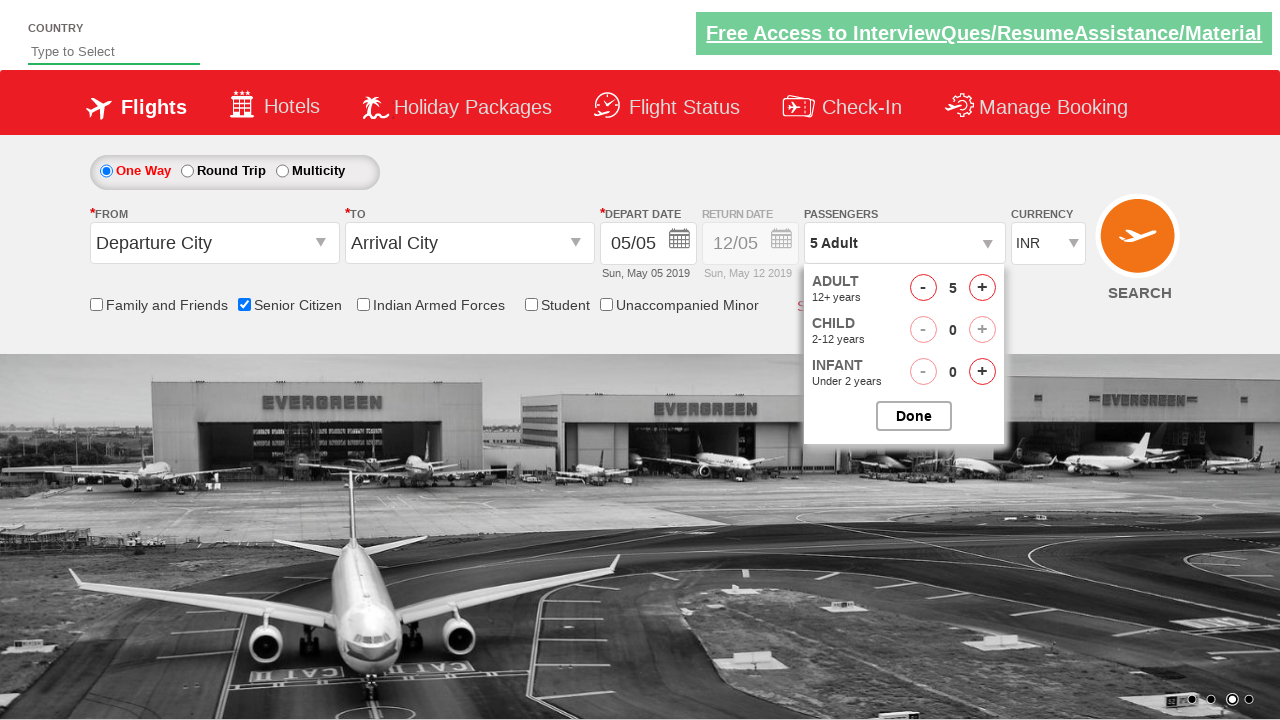

Clicked to close passenger options dropdown at (914, 416) on #btnclosepaxoption
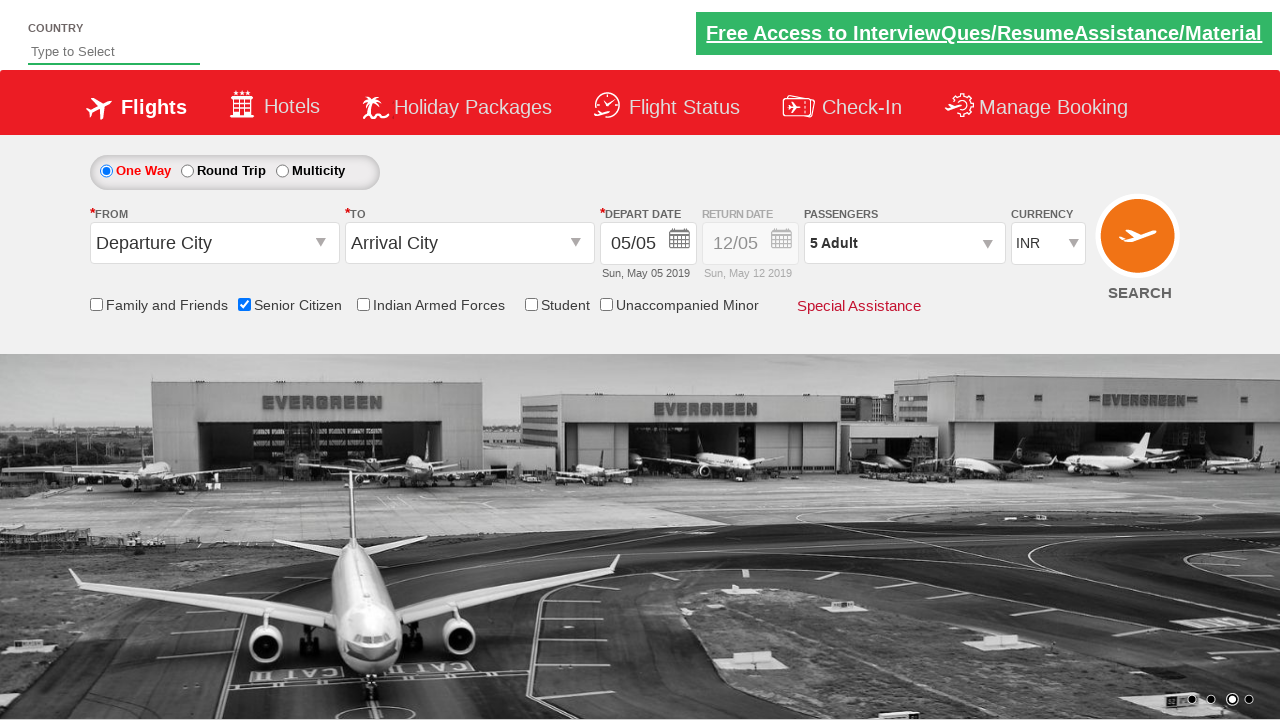

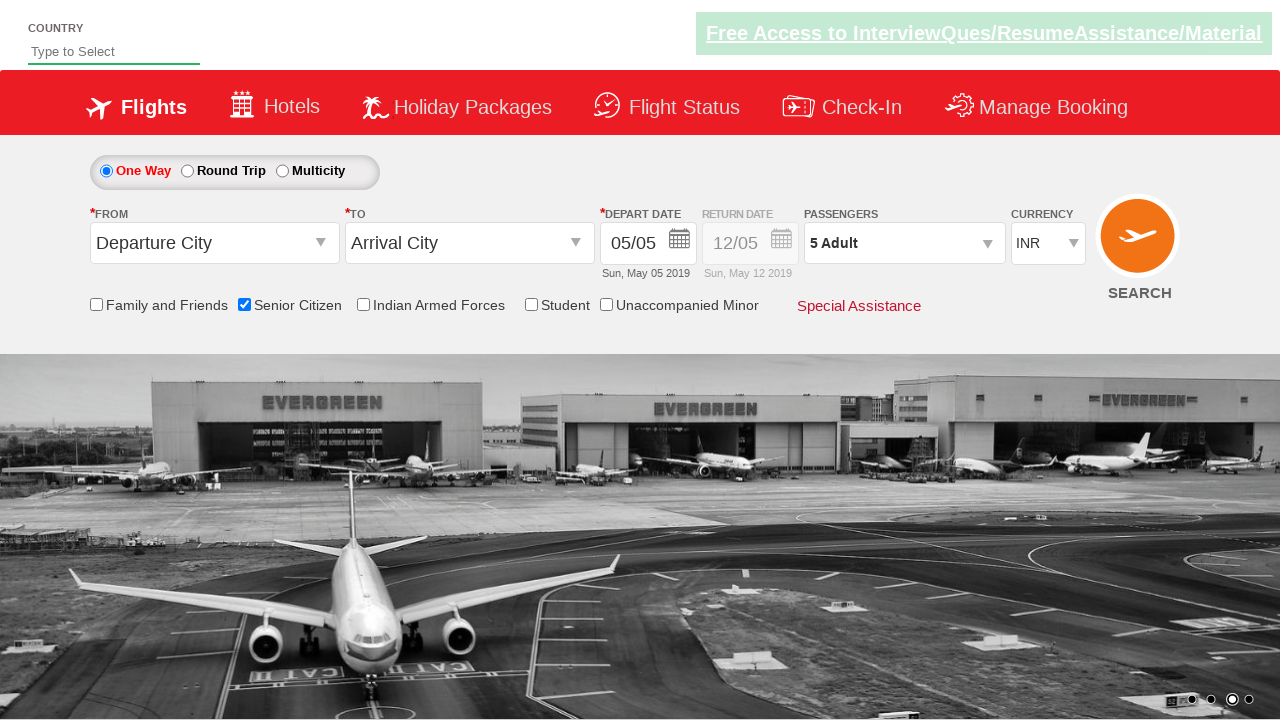